Hovers over a services link on the Prefeitura de Altinho website

Starting URL: http://altinho.pe.gov.br/v1/

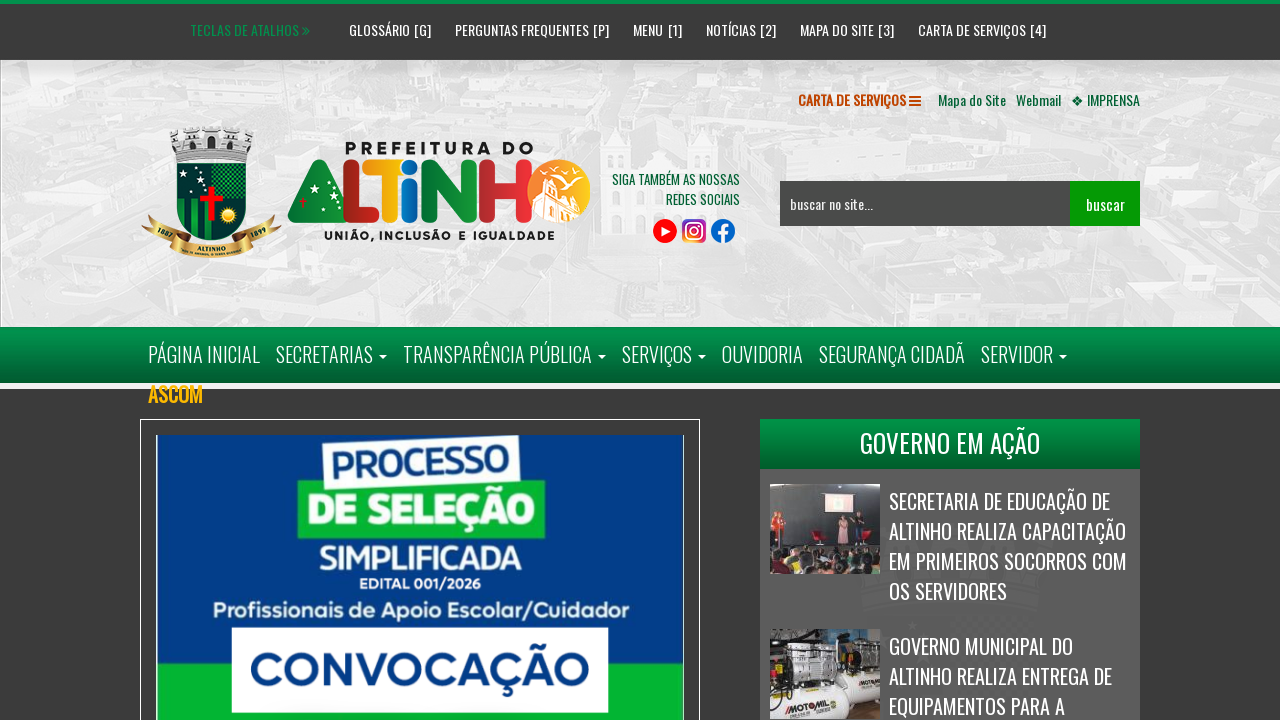

Navigated to Prefeitura de Altinho website
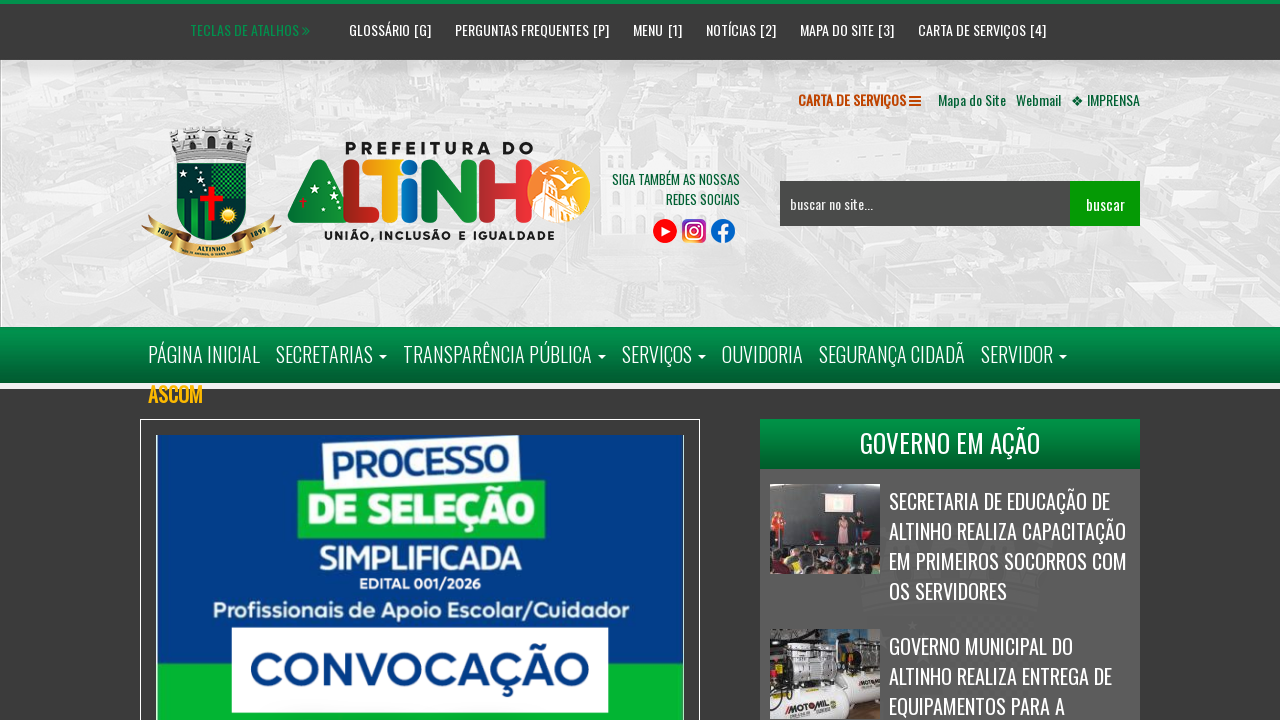

Hovered over services link at (982, 30) on a[href*='servico']
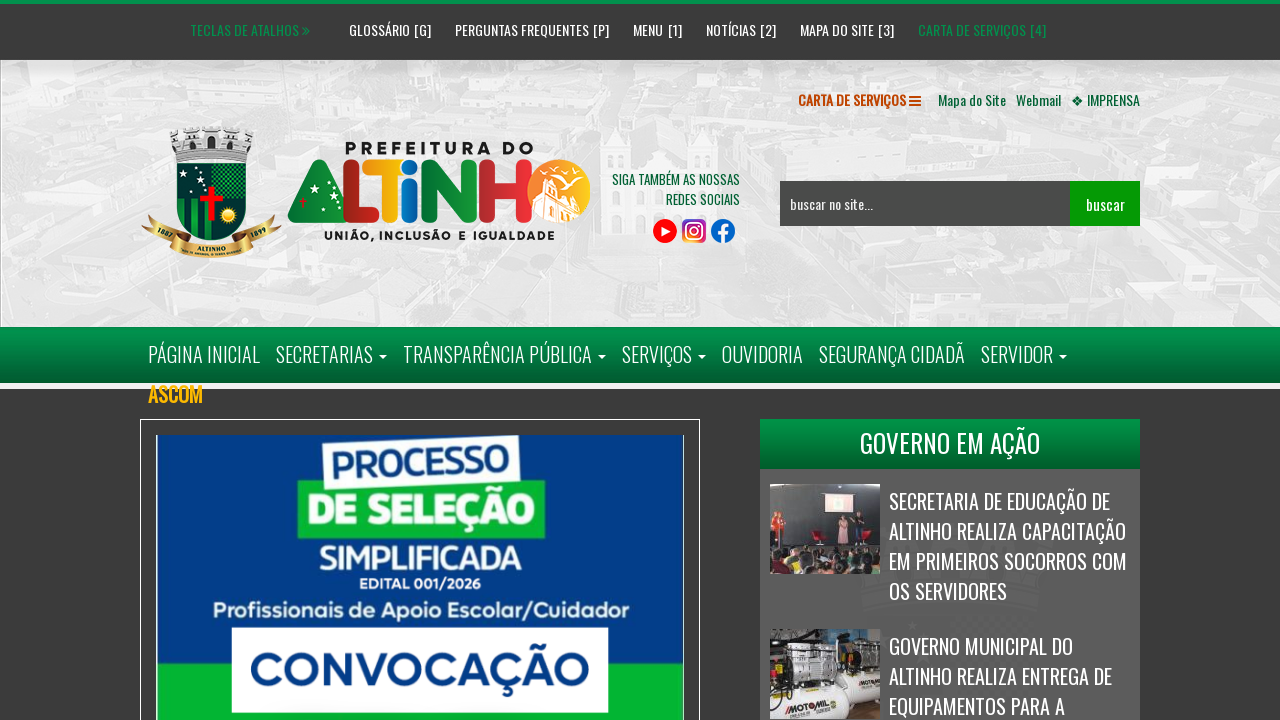

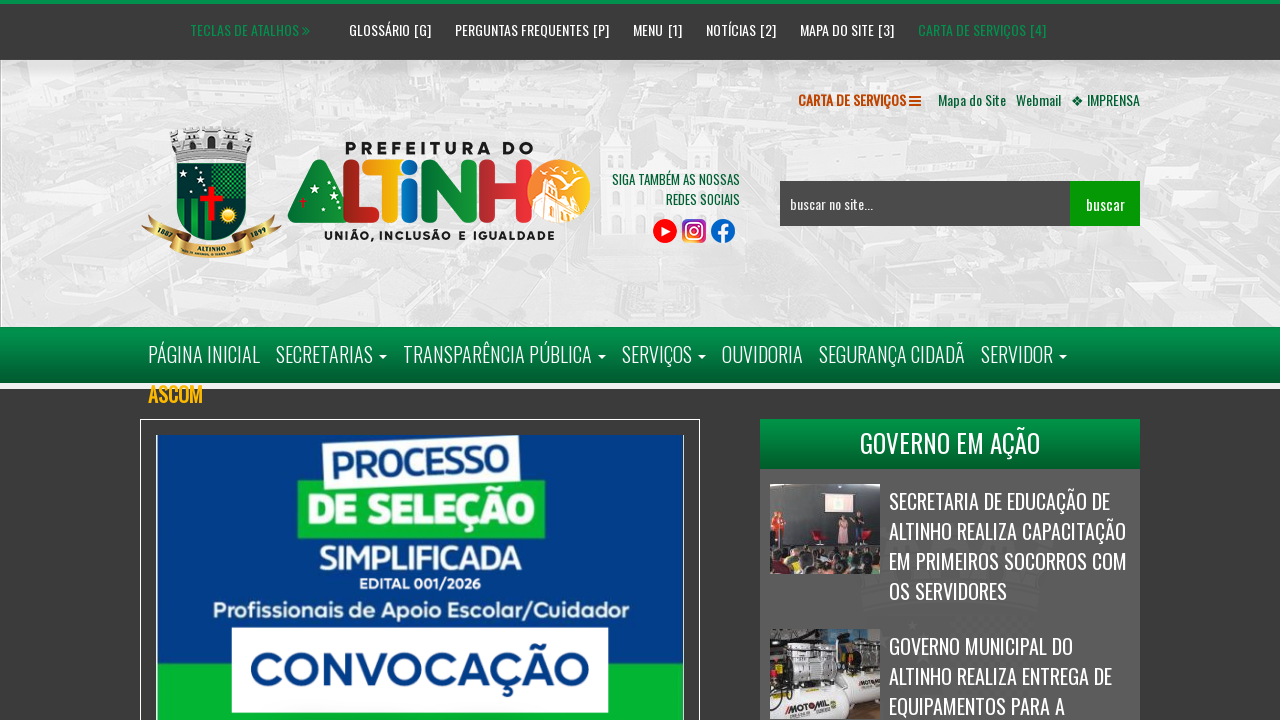